Tests opening a new tab and switching to it

Starting URL: https://demoqa.com/browser-windows

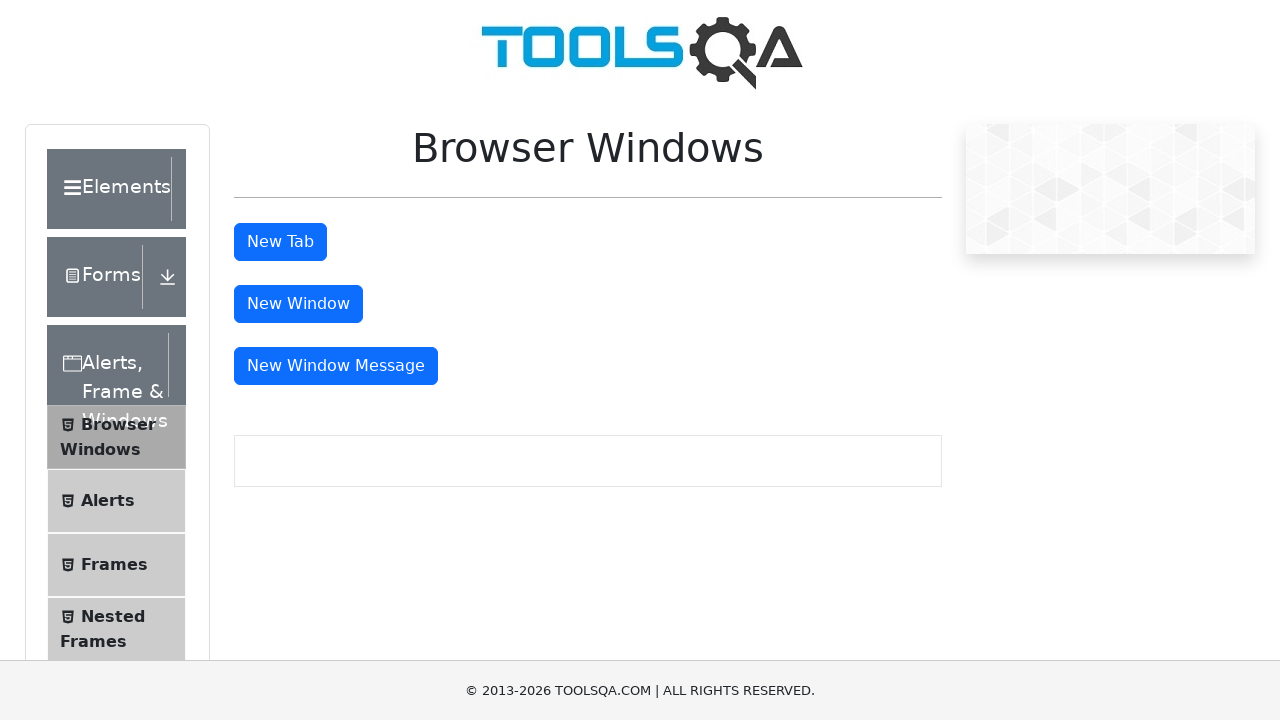

Clicked button to open new tab at (280, 242) on button#tabButton
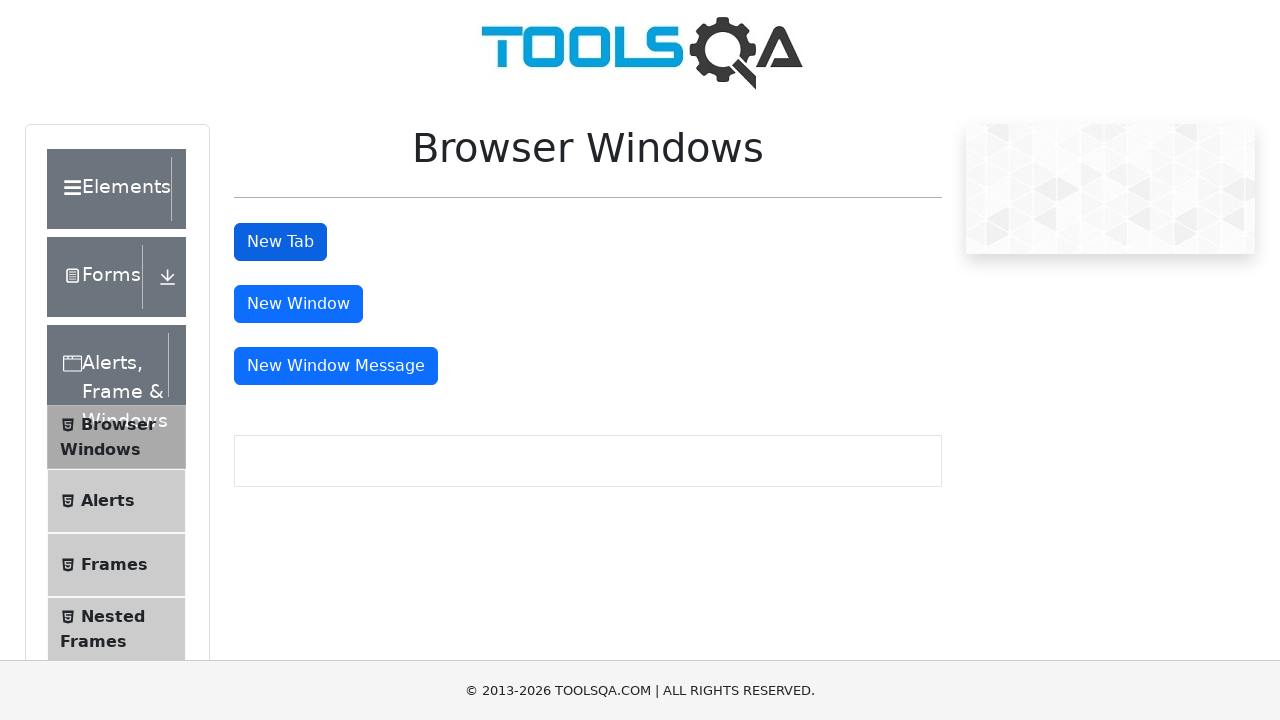

Successfully switched to new tab
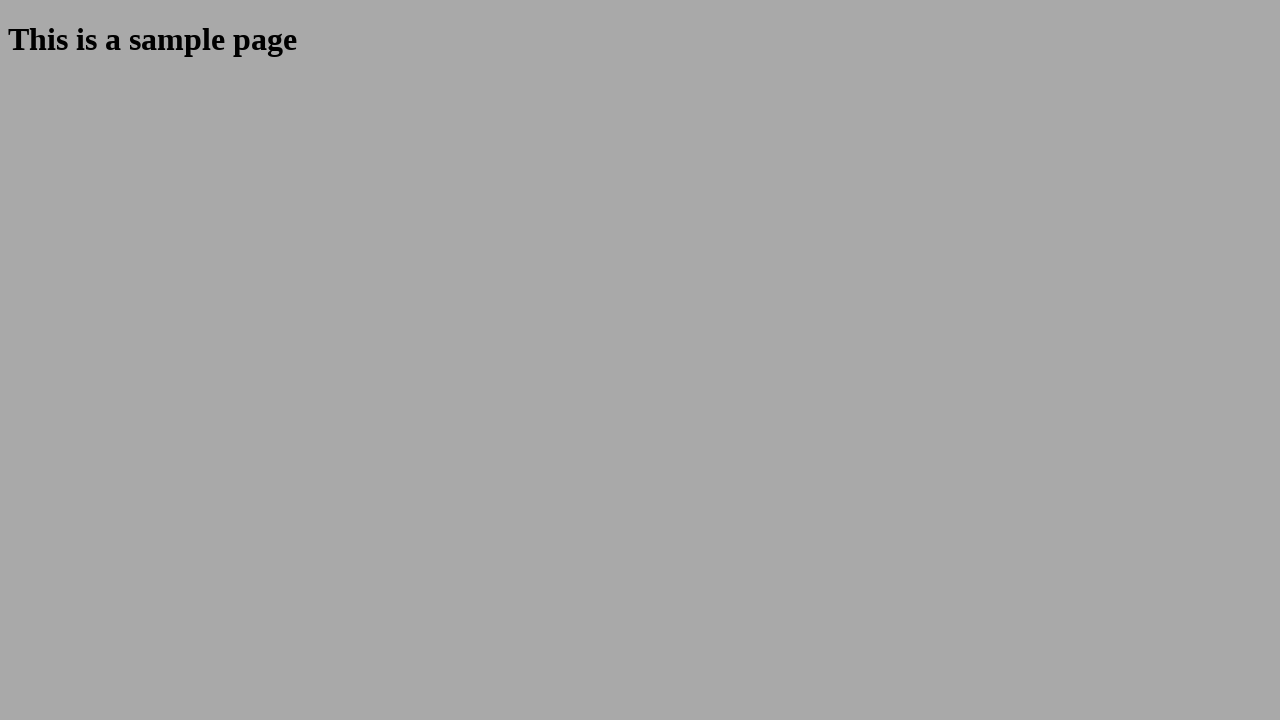

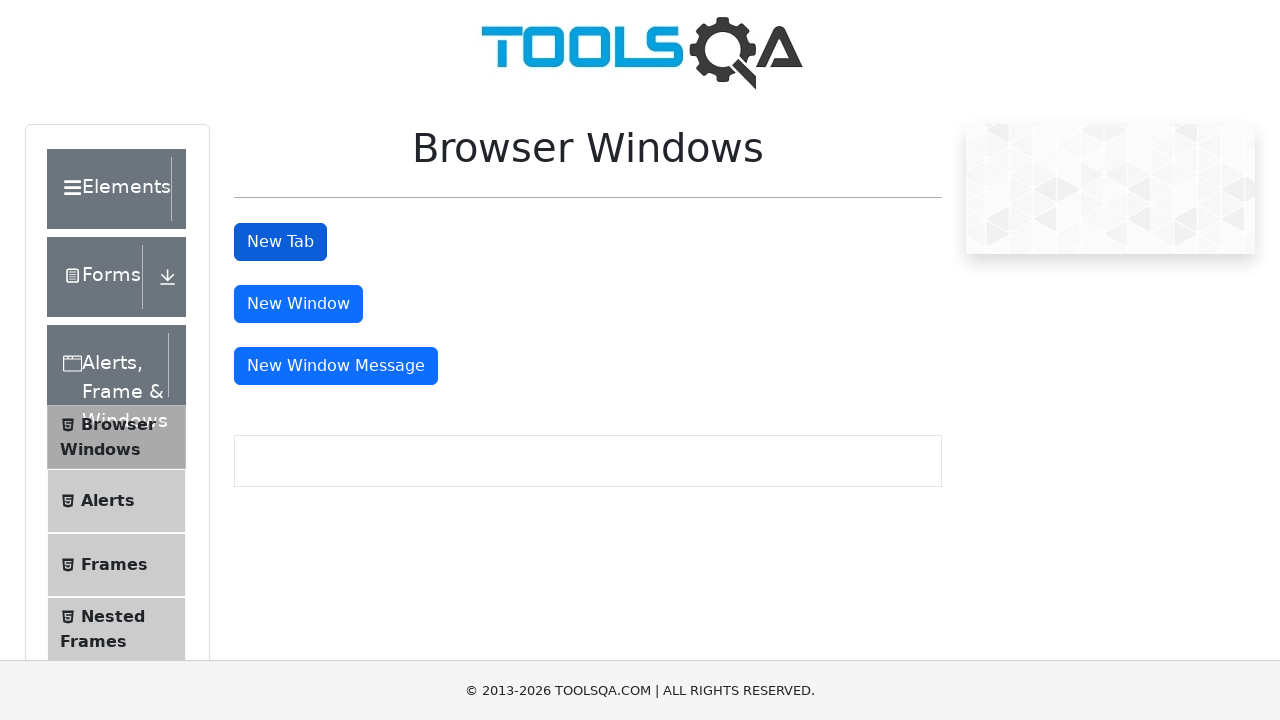